Tests navigation from the FAQ page to the Menu page by clicking the menu link and verifying the URL changes correctly

Starting URL: https://njit-final-group-project.vercel.app/faq

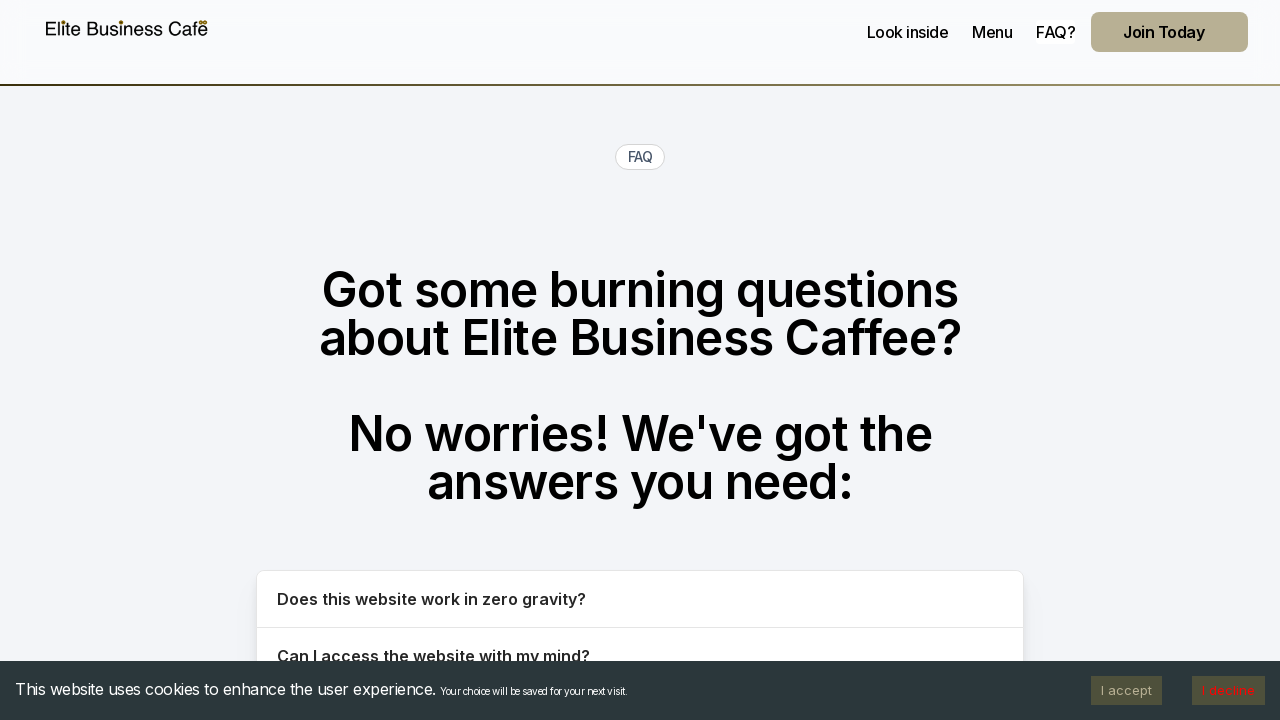

Clicked on the Menu link at (992, 32) on a[href='/menu']
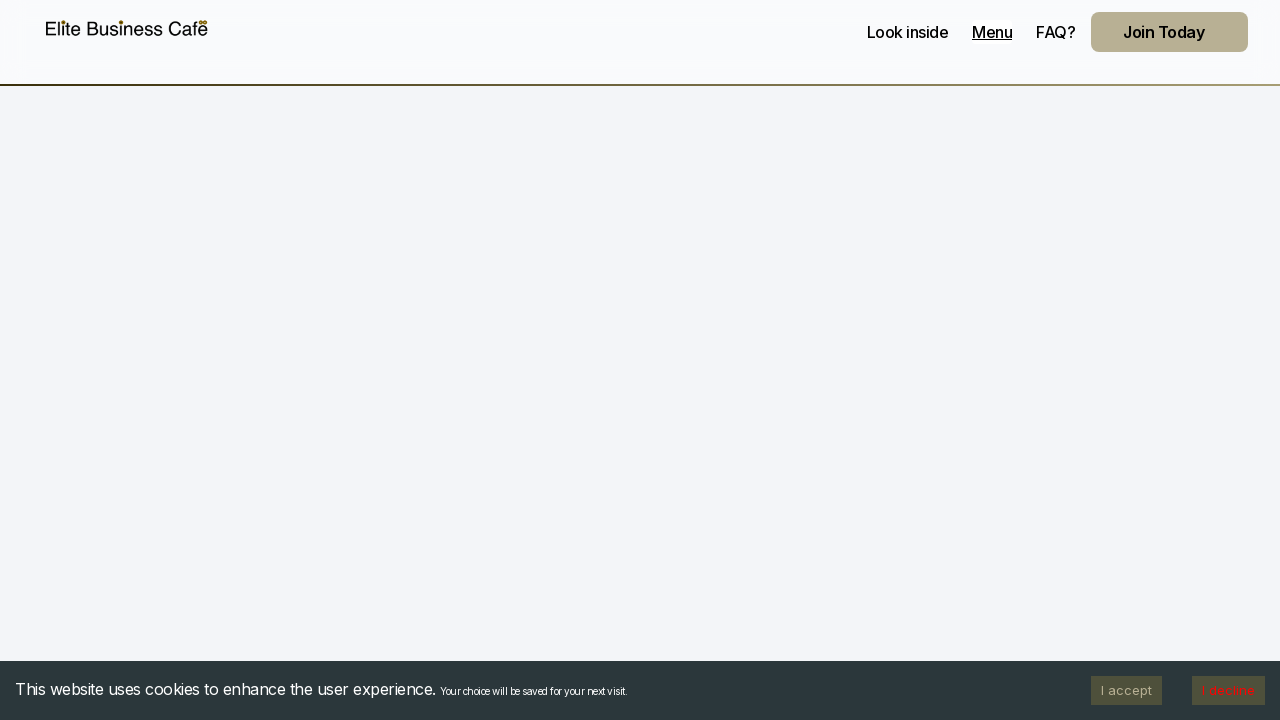

Navigation to Menu page completed and URL verified as https://njit-final-group-project.vercel.app/menu
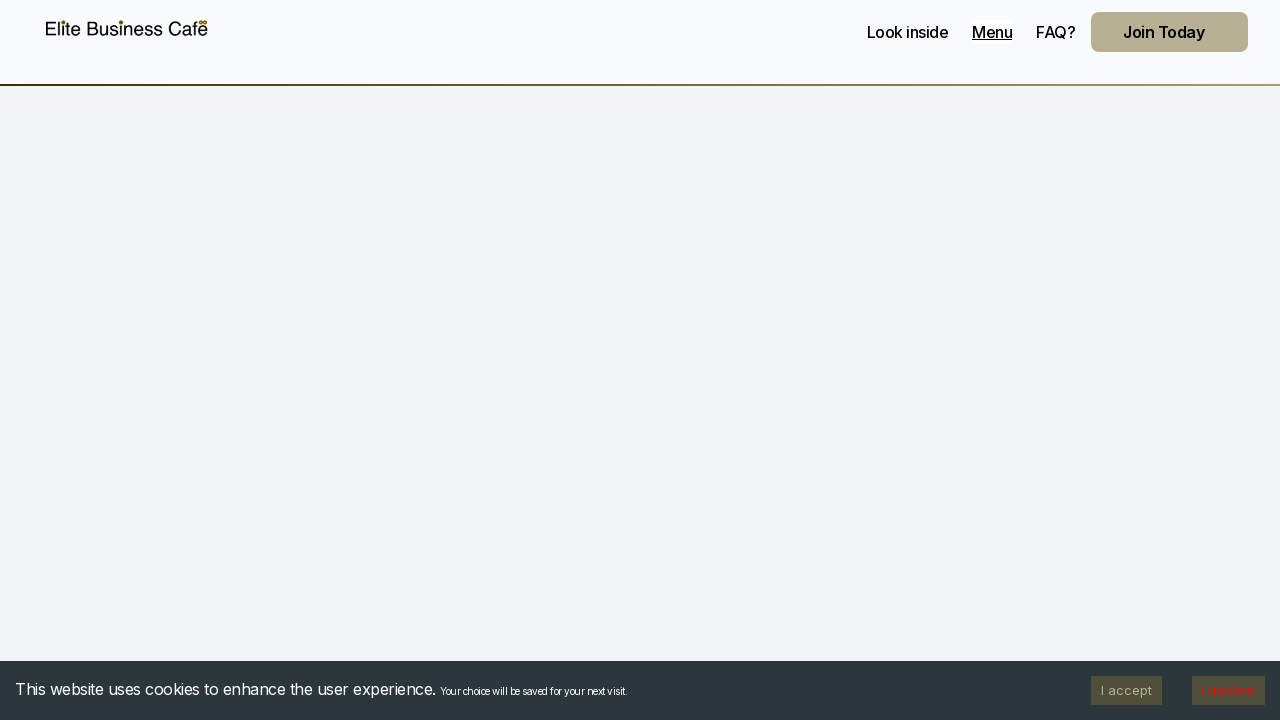

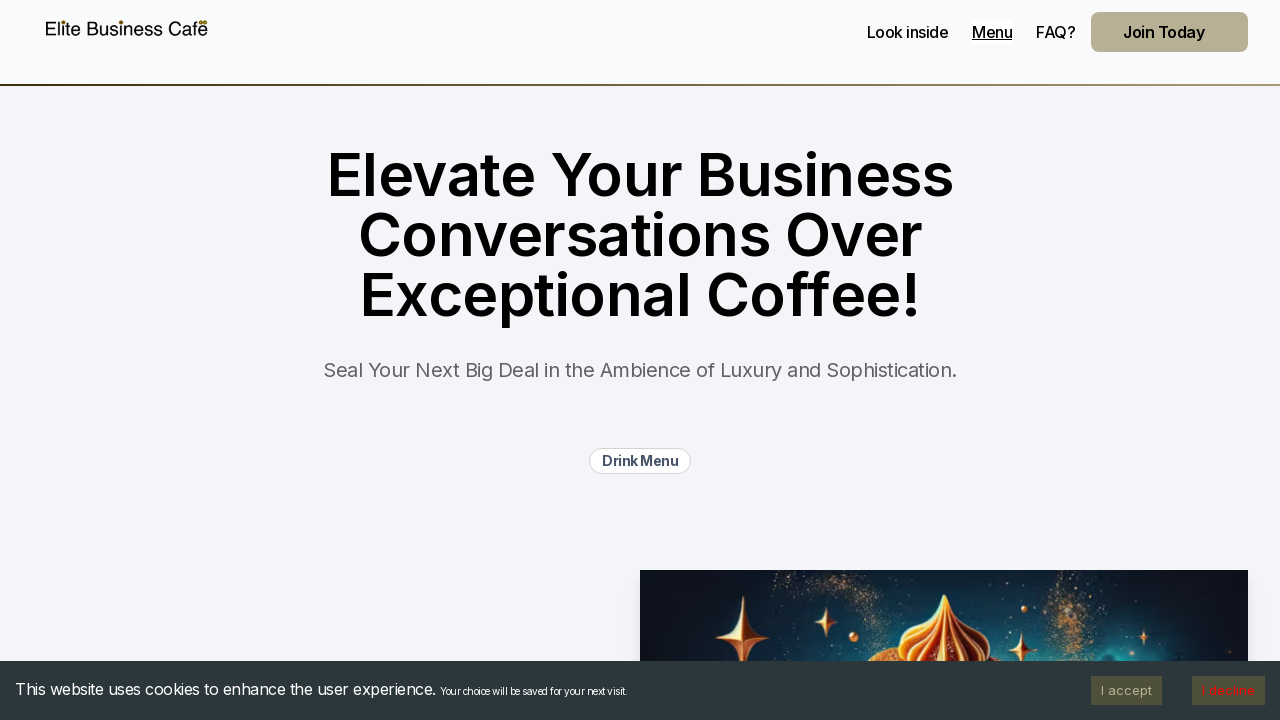